Tests a registration form by filling in first name, last name, and email fields, then submitting the form and verifying the success message is displayed.

Starting URL: http://suninjuly.github.io/registration1.html

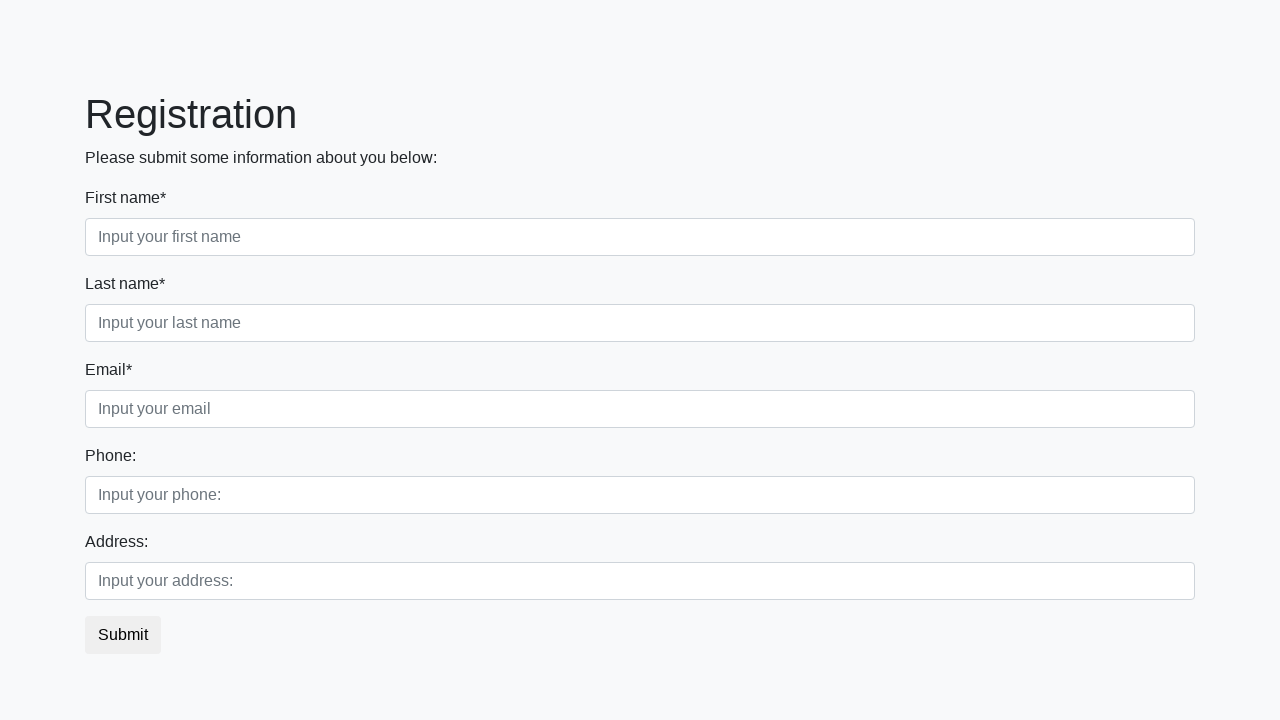

Filled first name field with 'Ivan' on input[placeholder="Input your first name"]
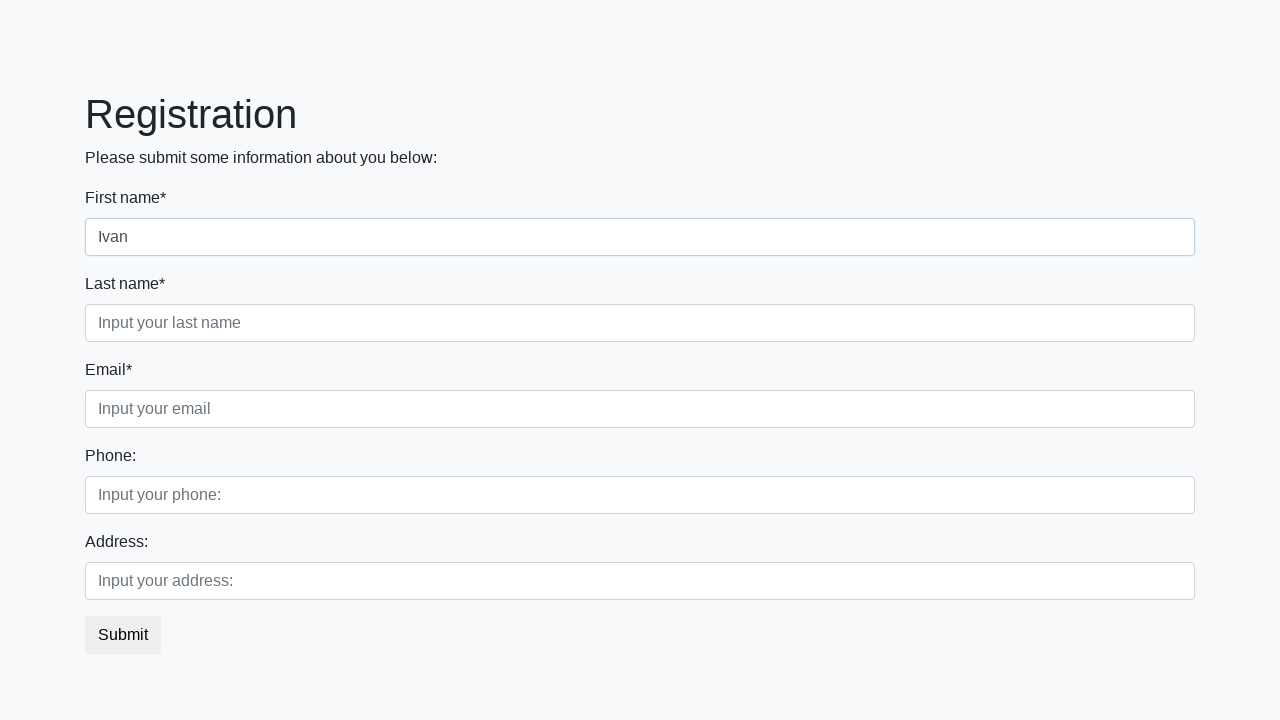

Filled last name field with 'Petrov' on input[placeholder="Input your last name"]
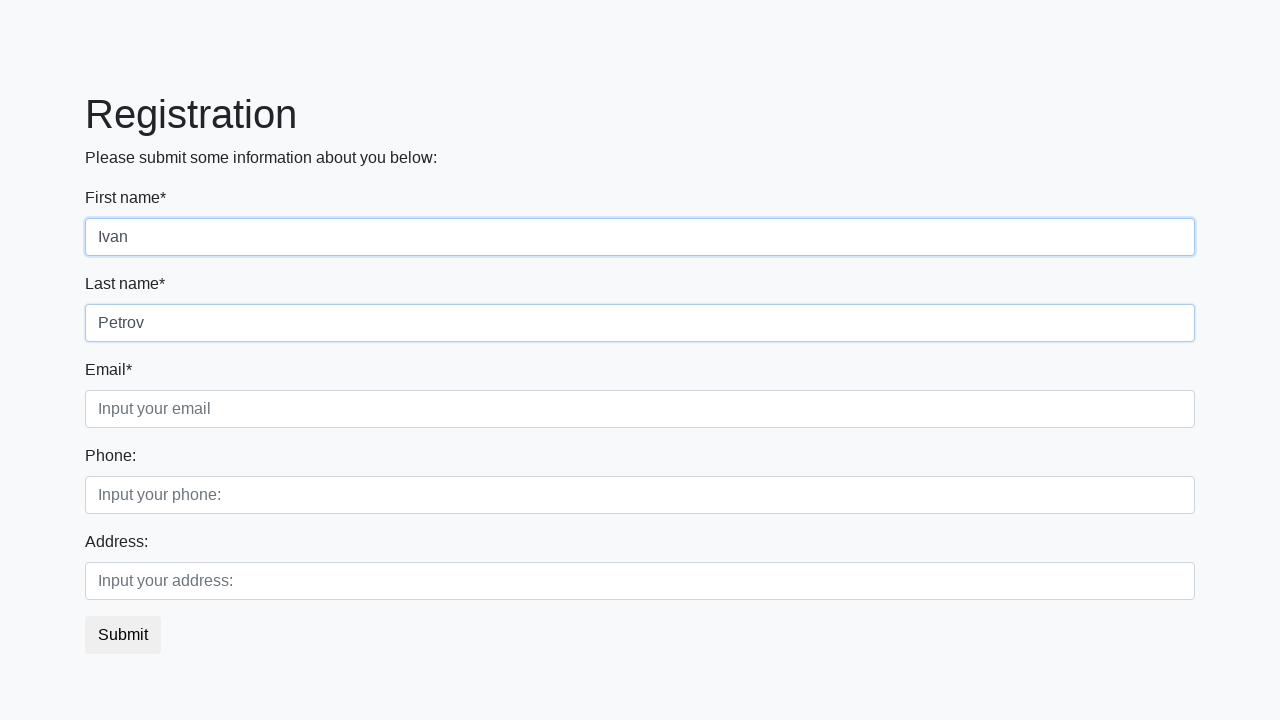

Filled email field with 'testuser@example.com' on input[placeholder="Input your email"]
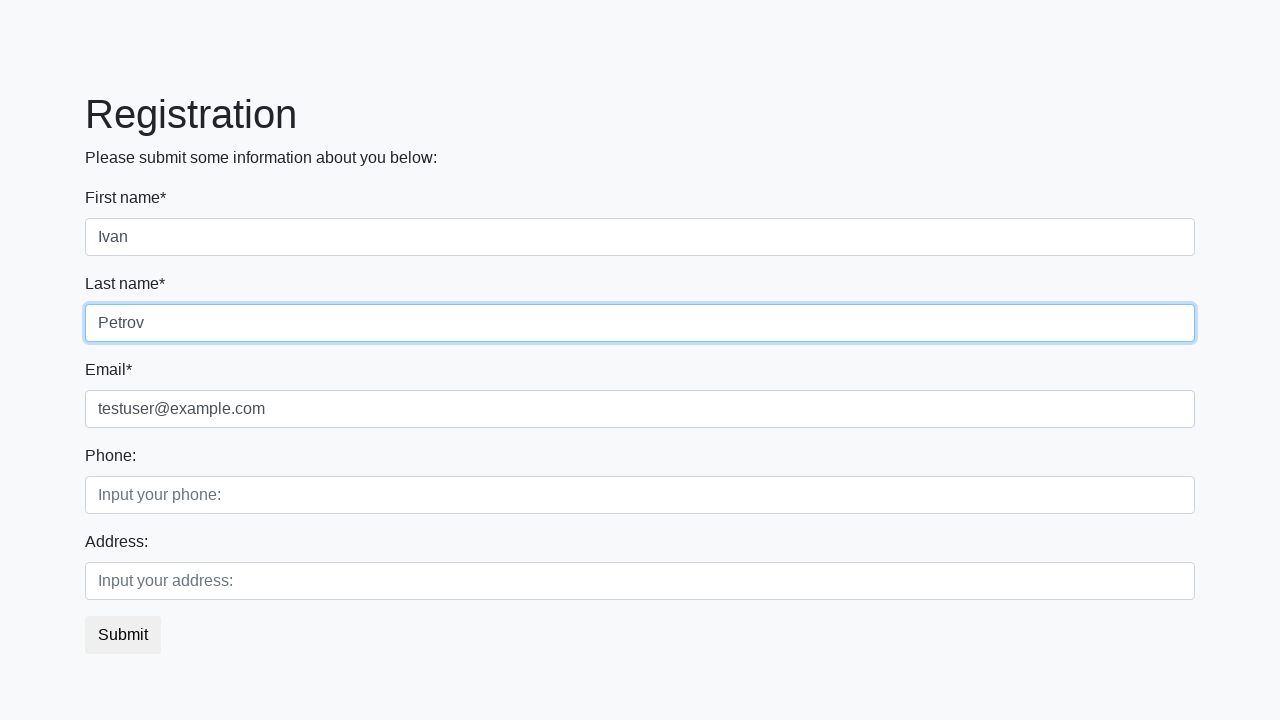

Clicked the submit button at (123, 635) on button.btn
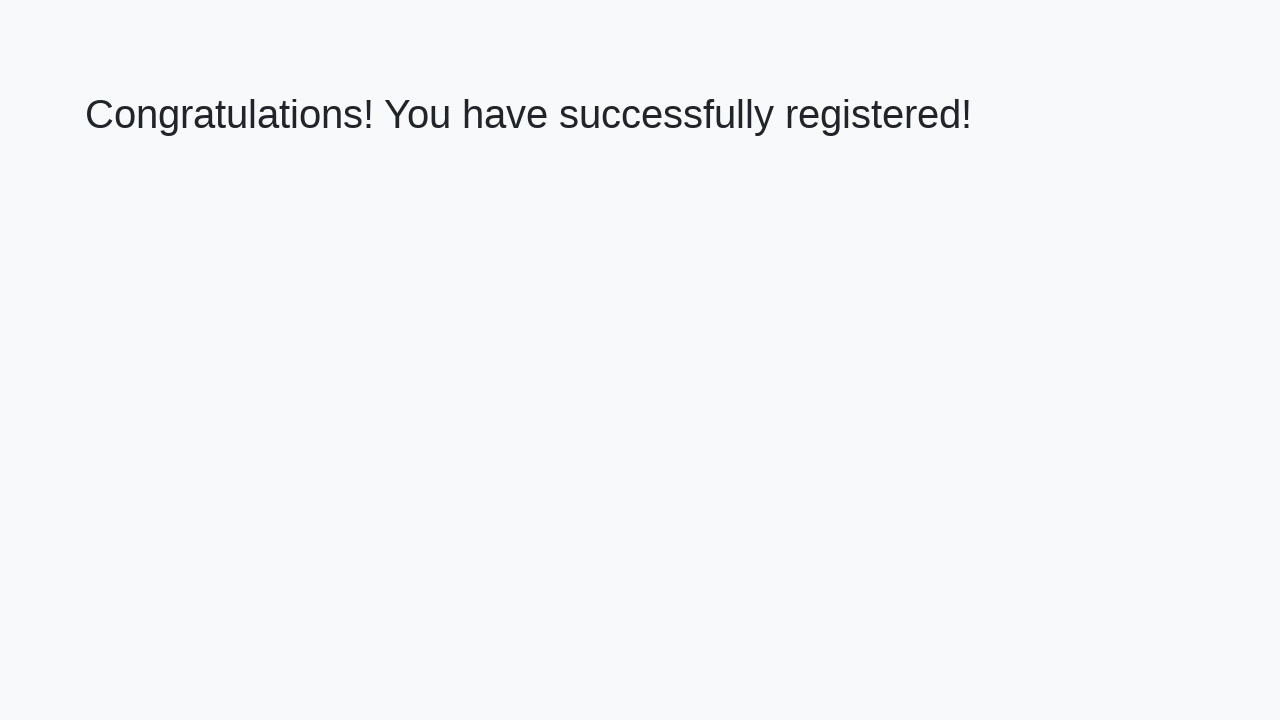

Success message h1 element loaded
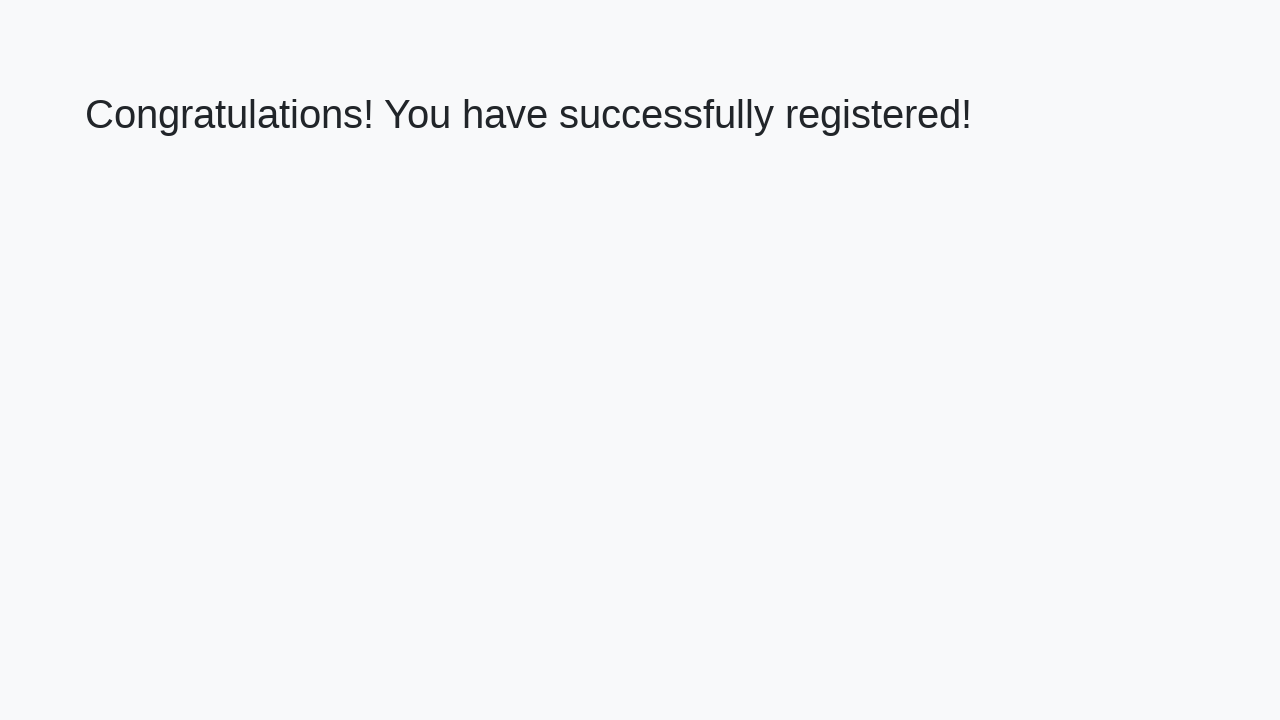

Retrieved success message text
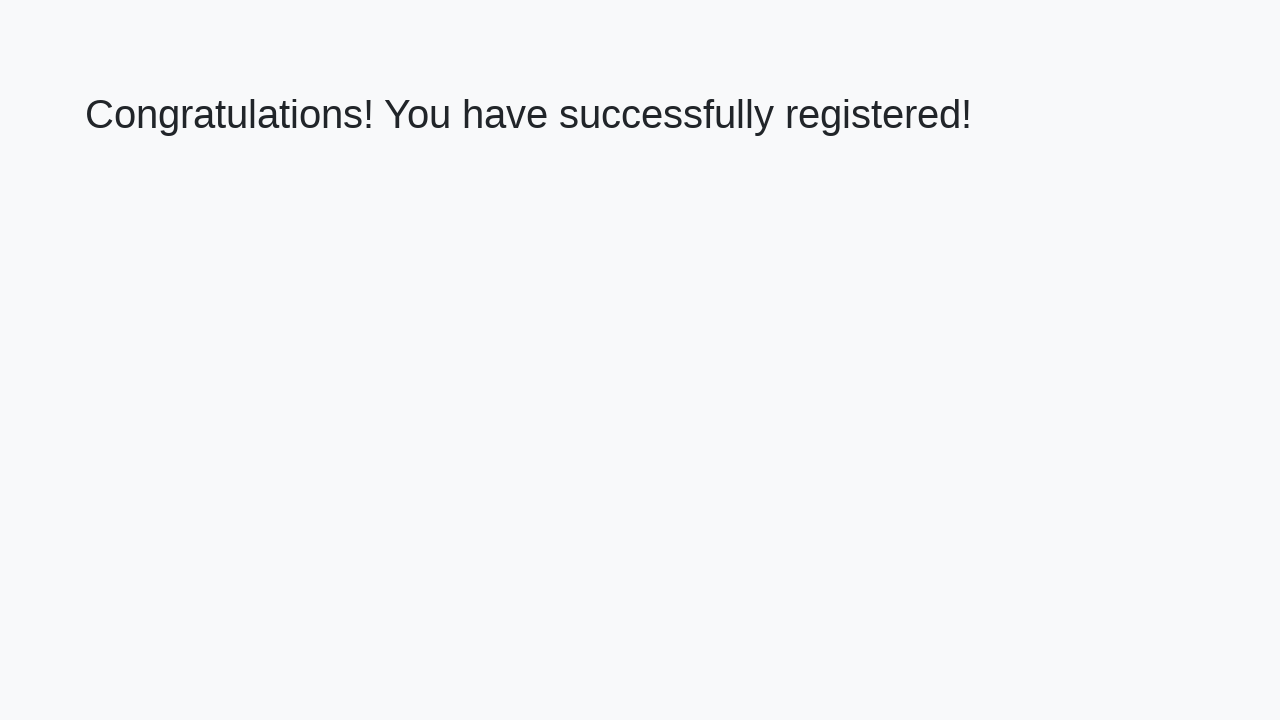

Verified success message: 'Congratulations! You have successfully registered!'
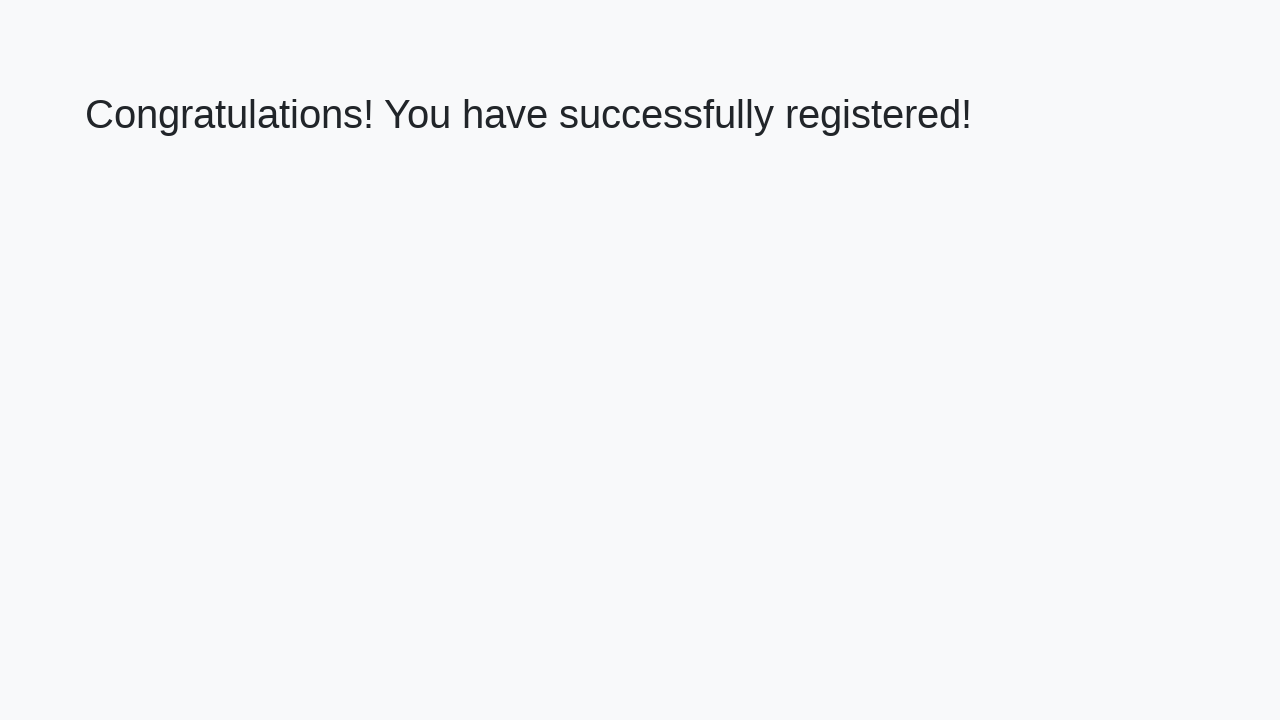

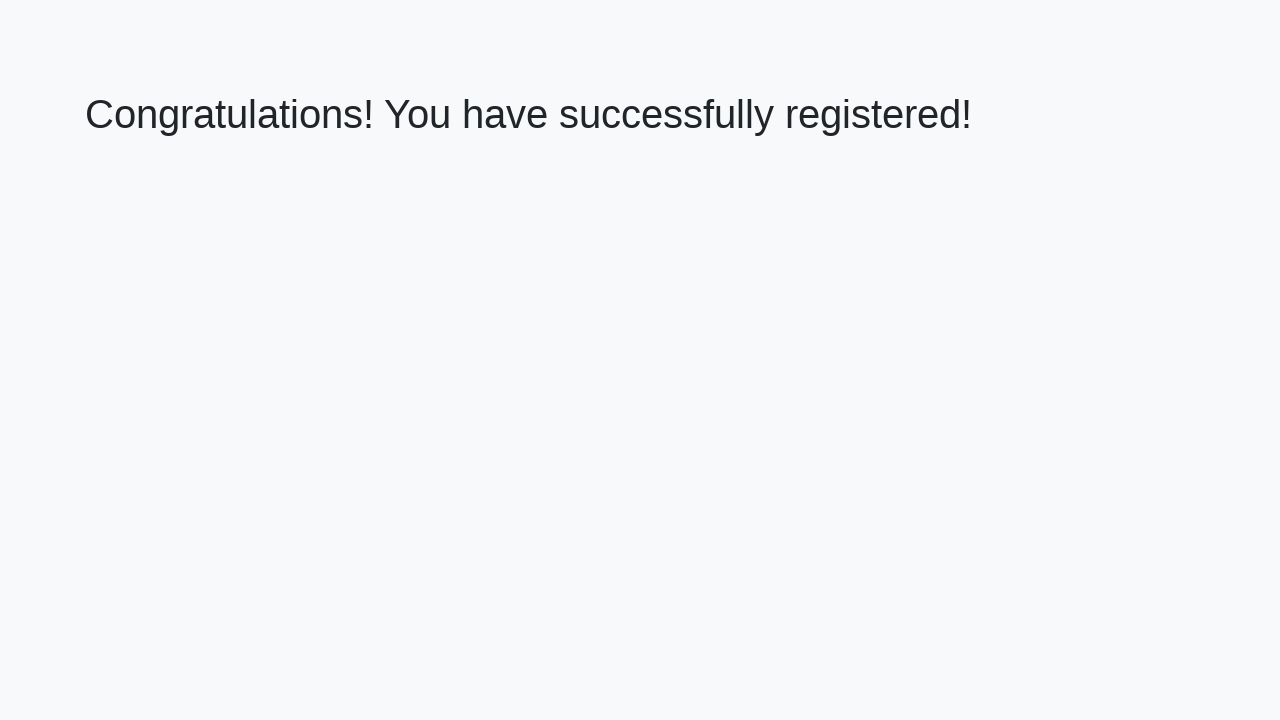